Tests confirmation popup handling by clicking a button that triggers an alert and accepting it

Starting URL: https://demoqa.com/alerts

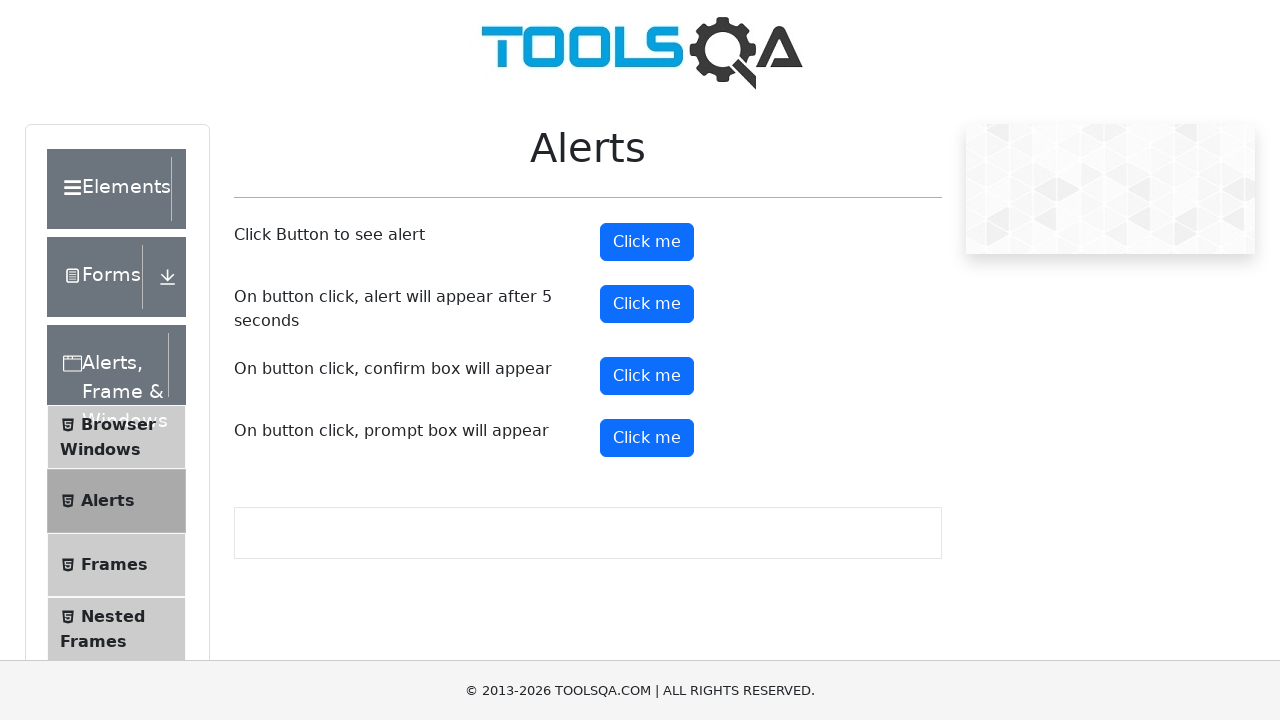

Navigated to https://demoqa.com/alerts
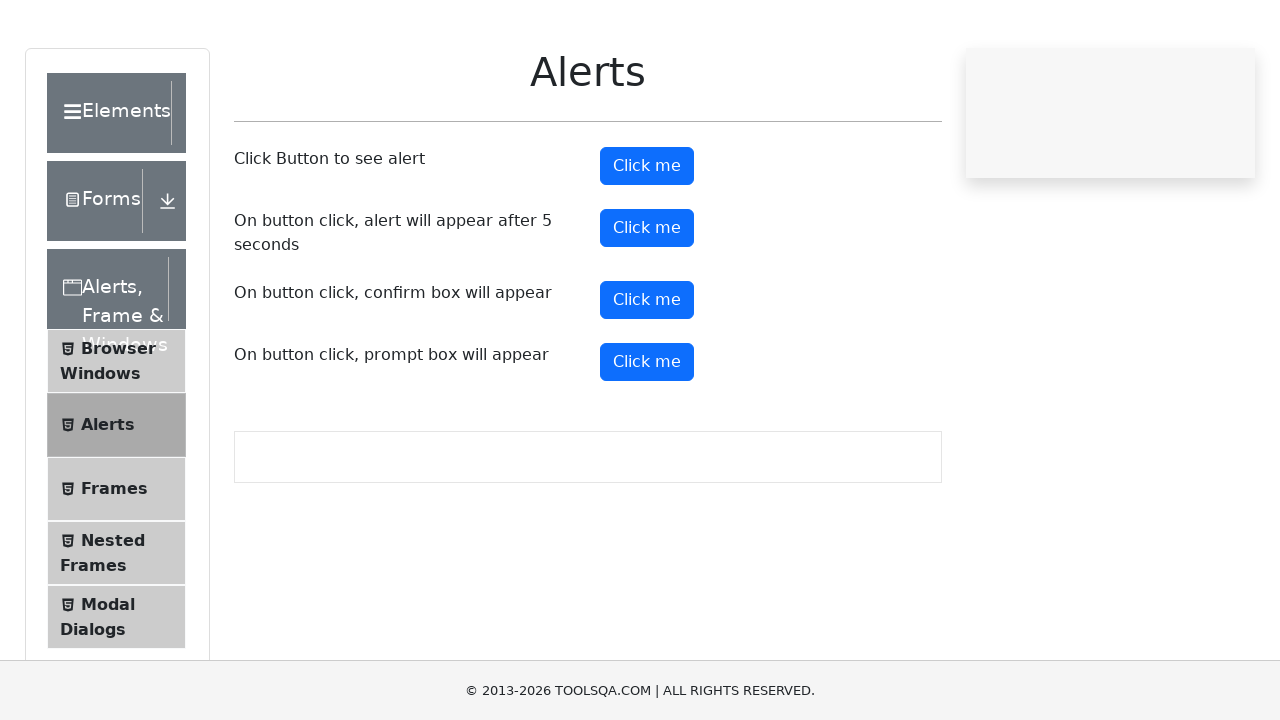

Clicked confirmation button to trigger alert at (647, 376) on #confirmButton
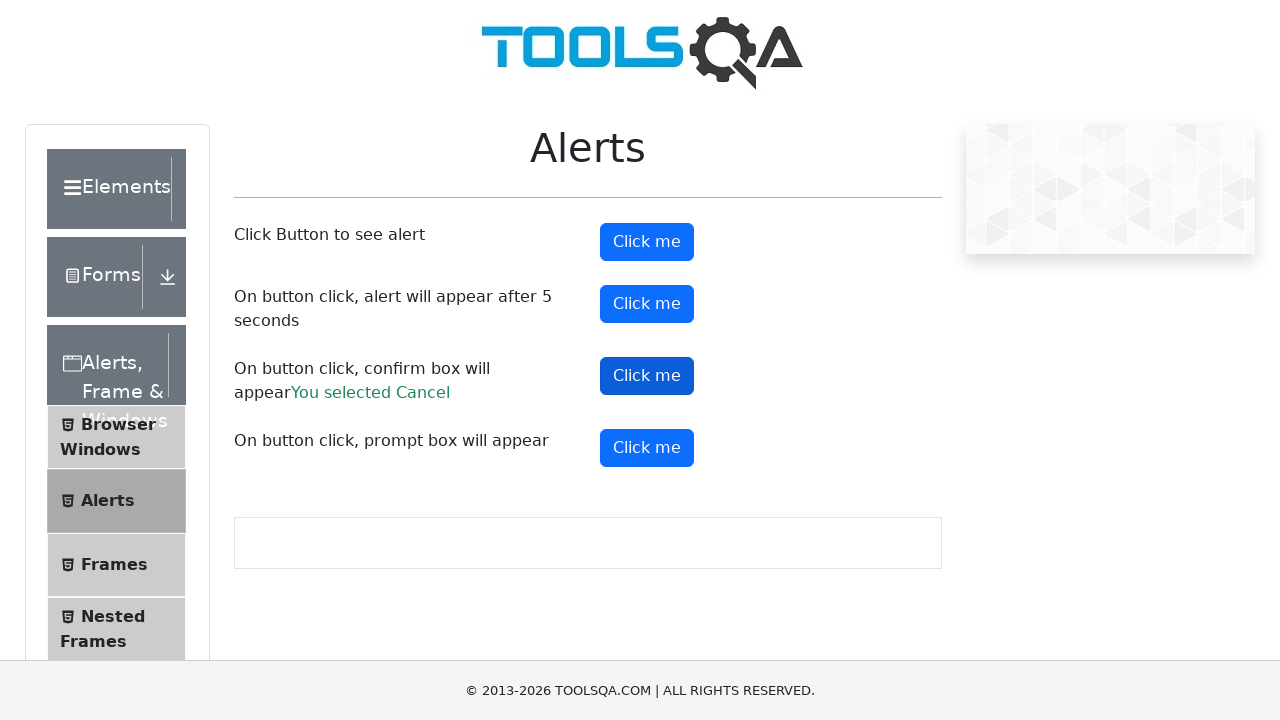

Accepted confirmation alert dialog
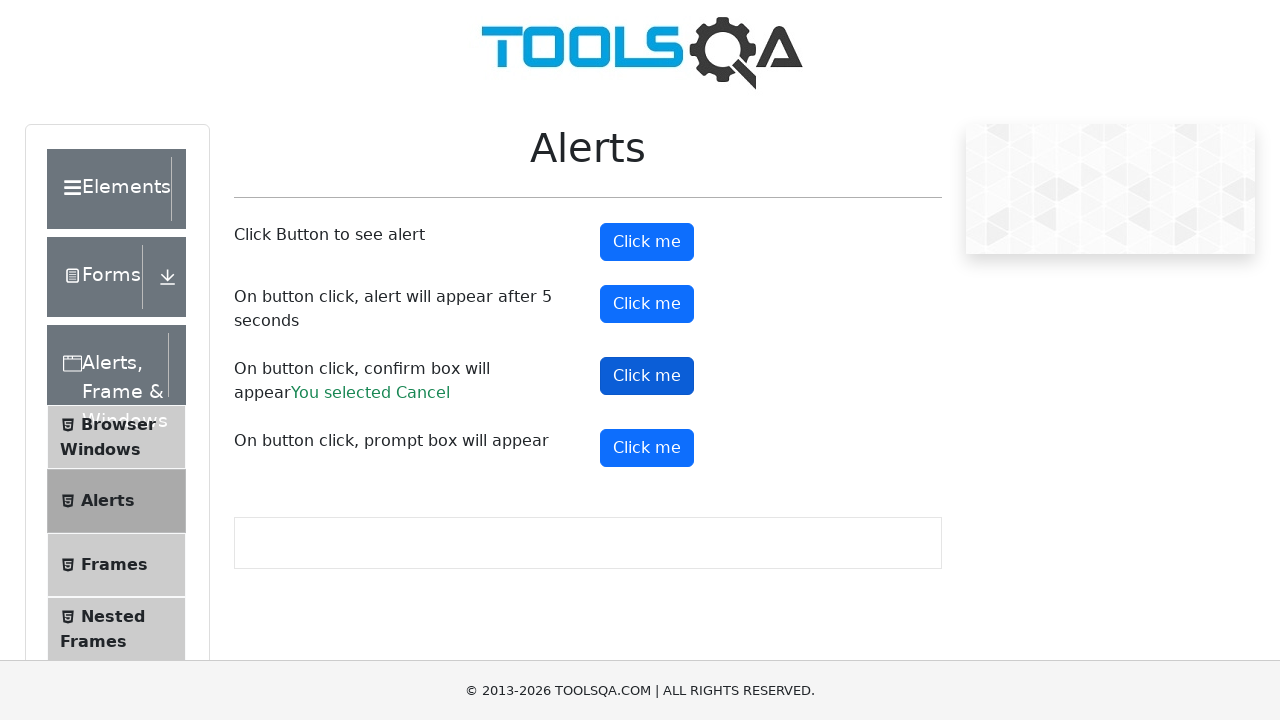

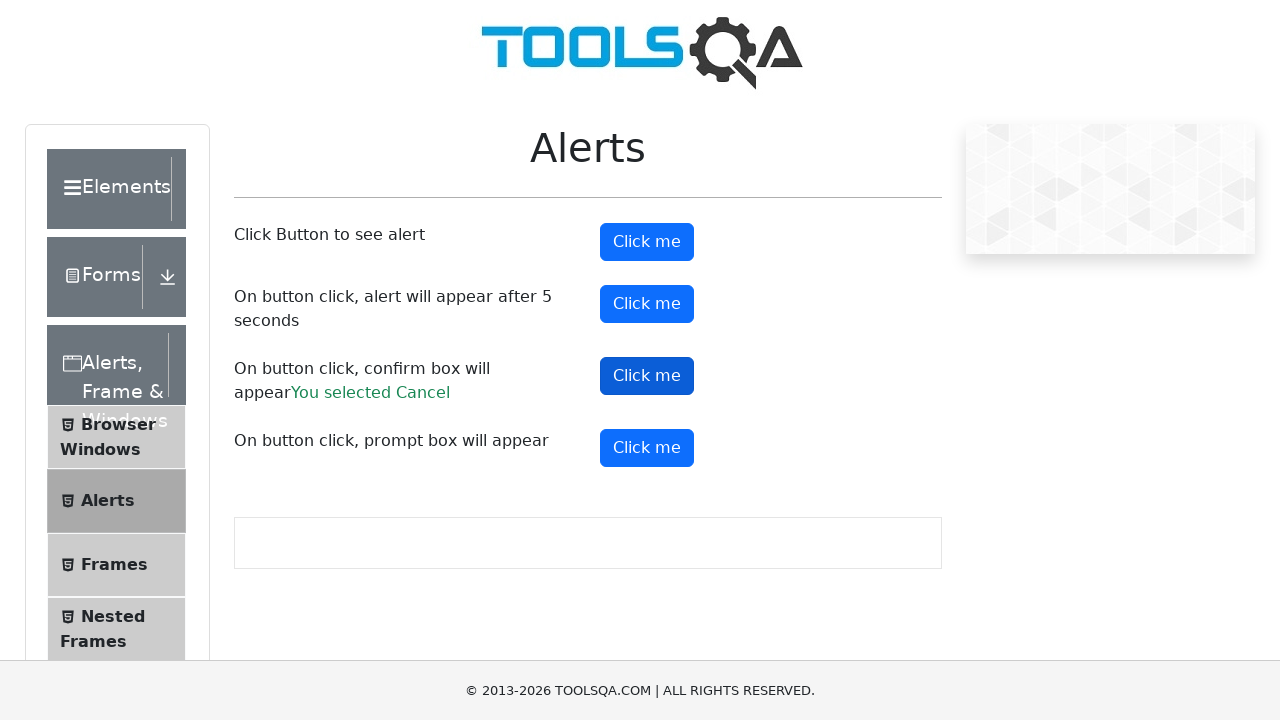